Tests browser navigation history by visiting npm pages, then using back and forward navigation to verify URL changes correctly

Starting URL: https://www.npmjs.com/

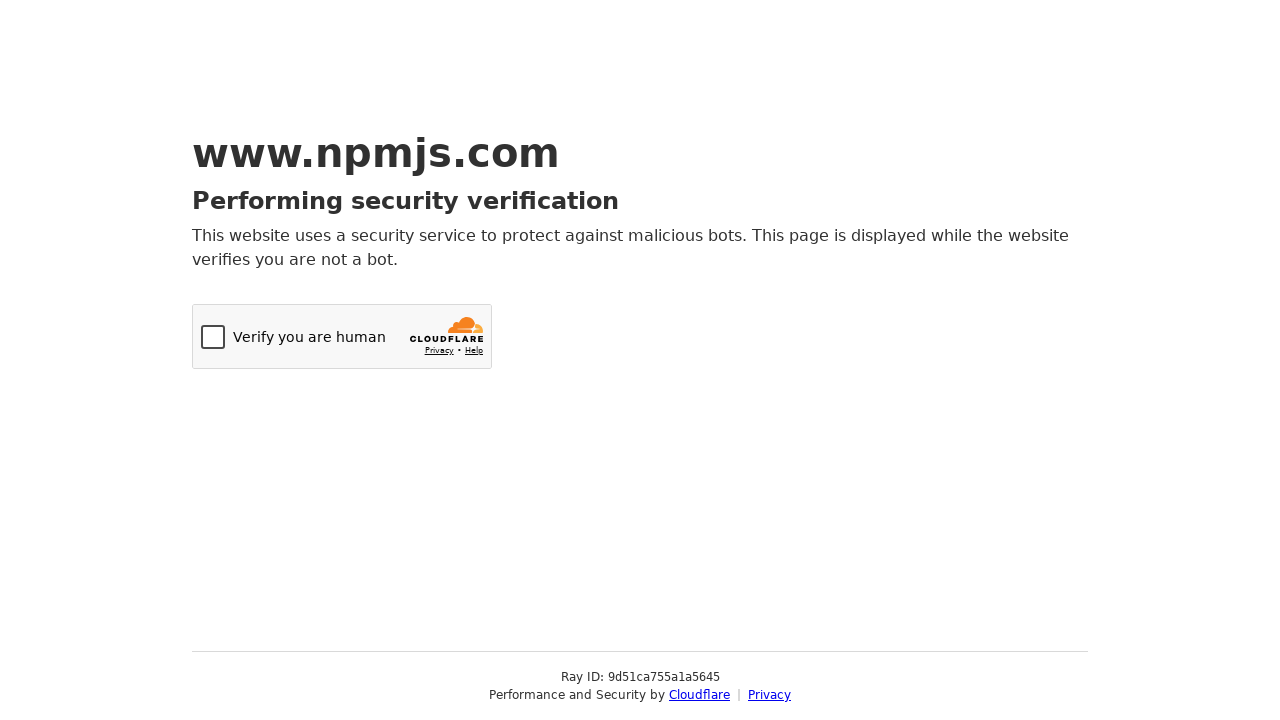

Initial npmjs.com page loaded
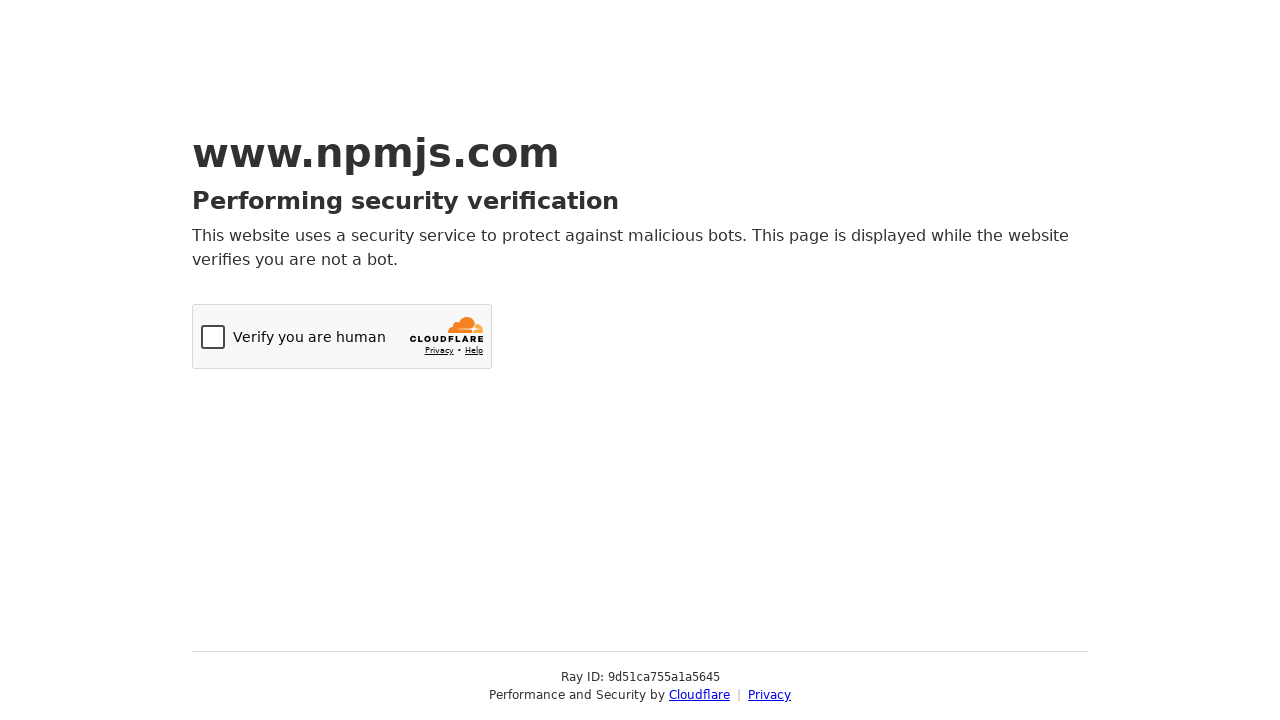

Navigated to wTesting npm package page
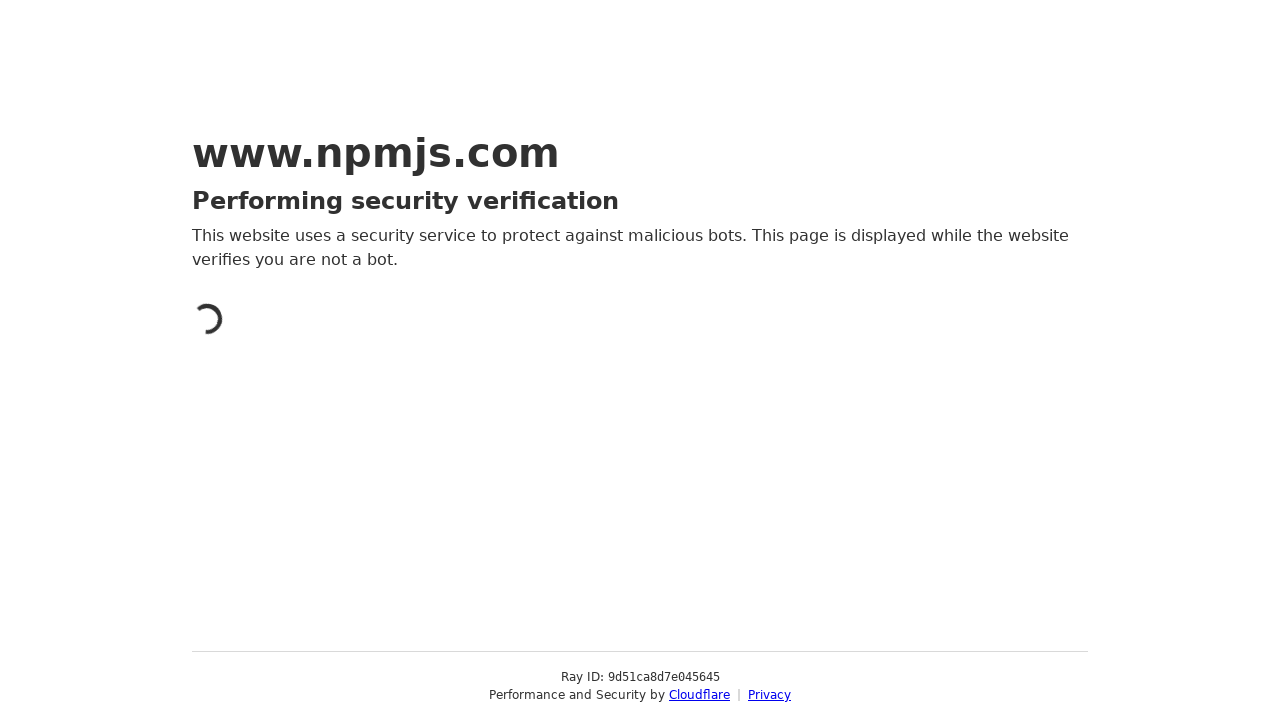

wTesting package page fully loaded
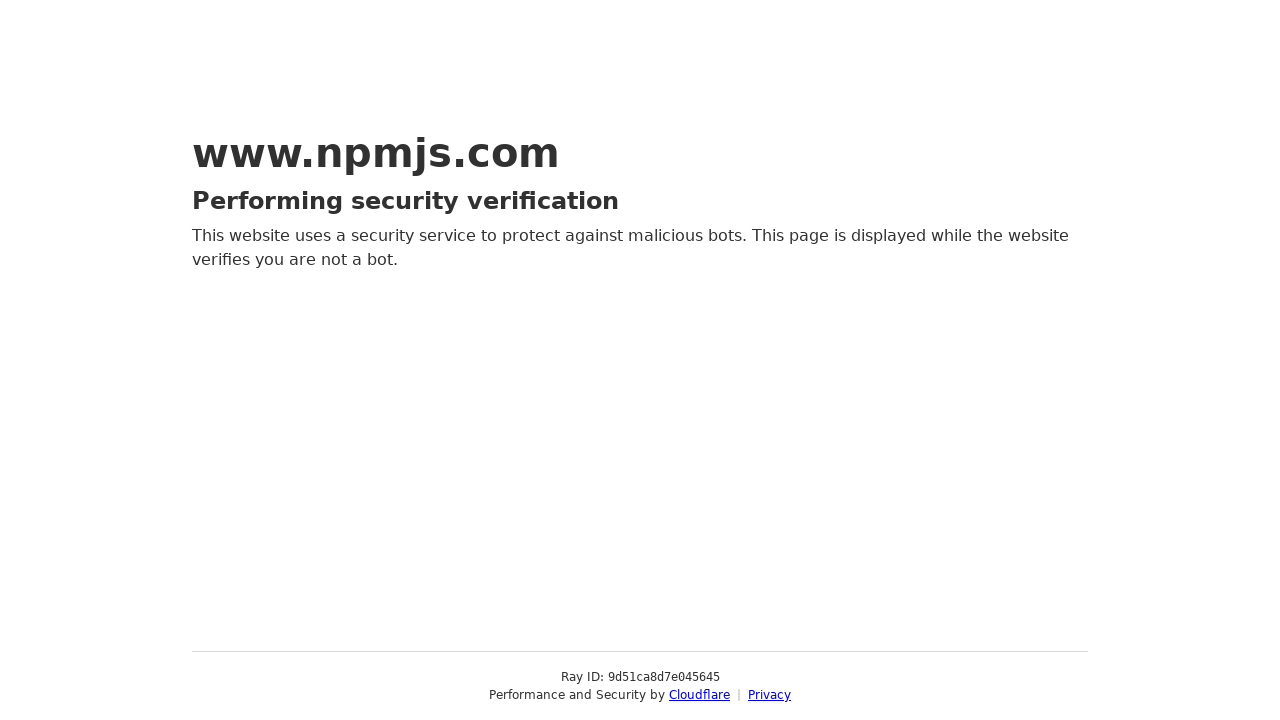

Navigated back to npmjs.com main page
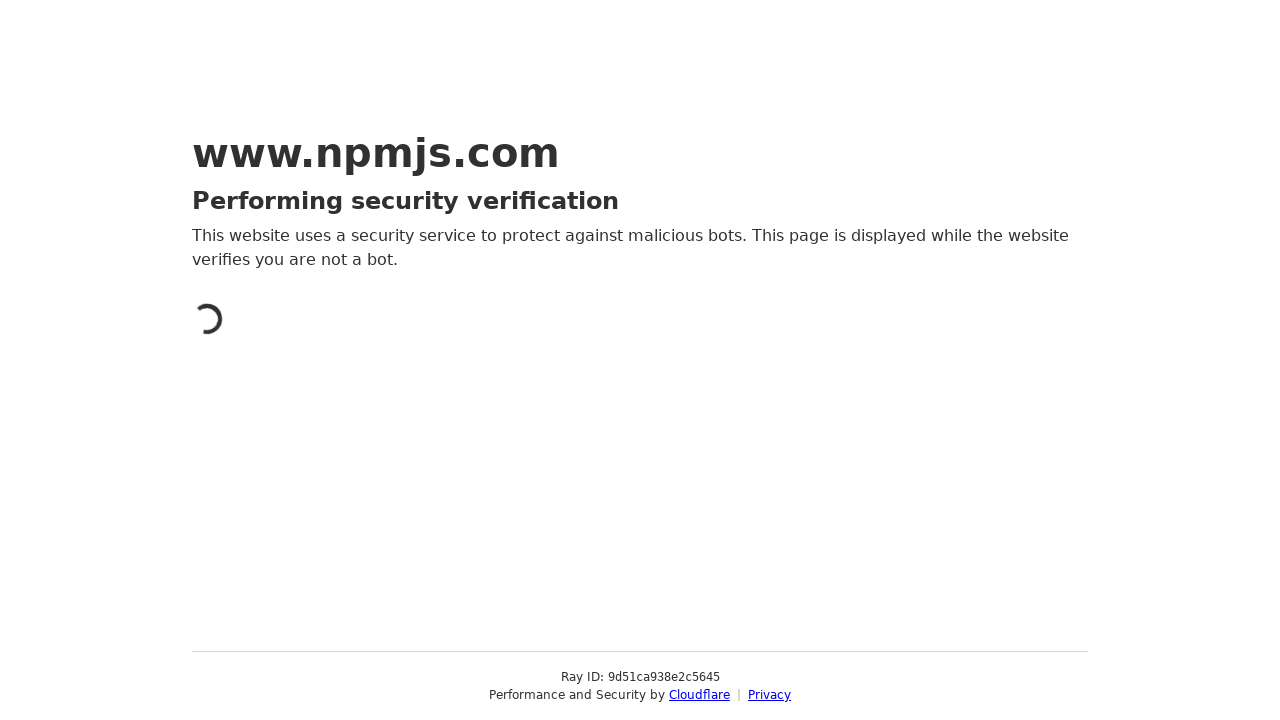

Main page fully loaded after back navigation
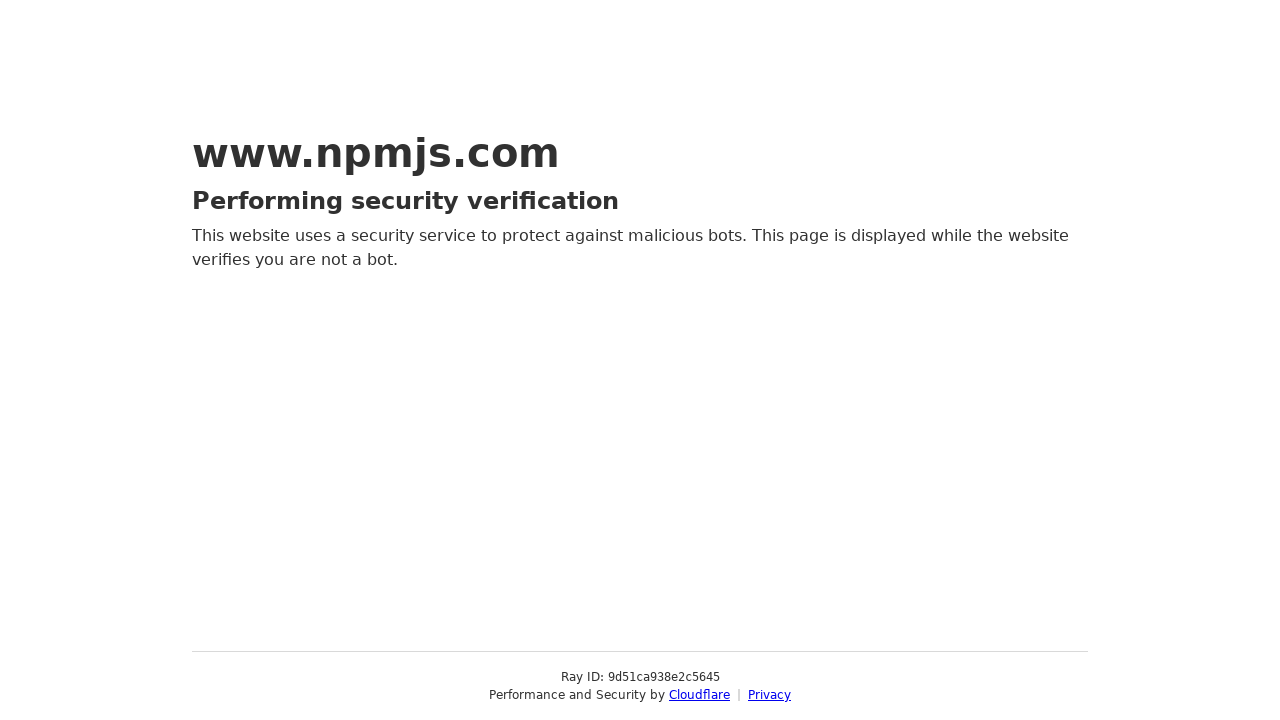

Navigated forward to wTesting package page
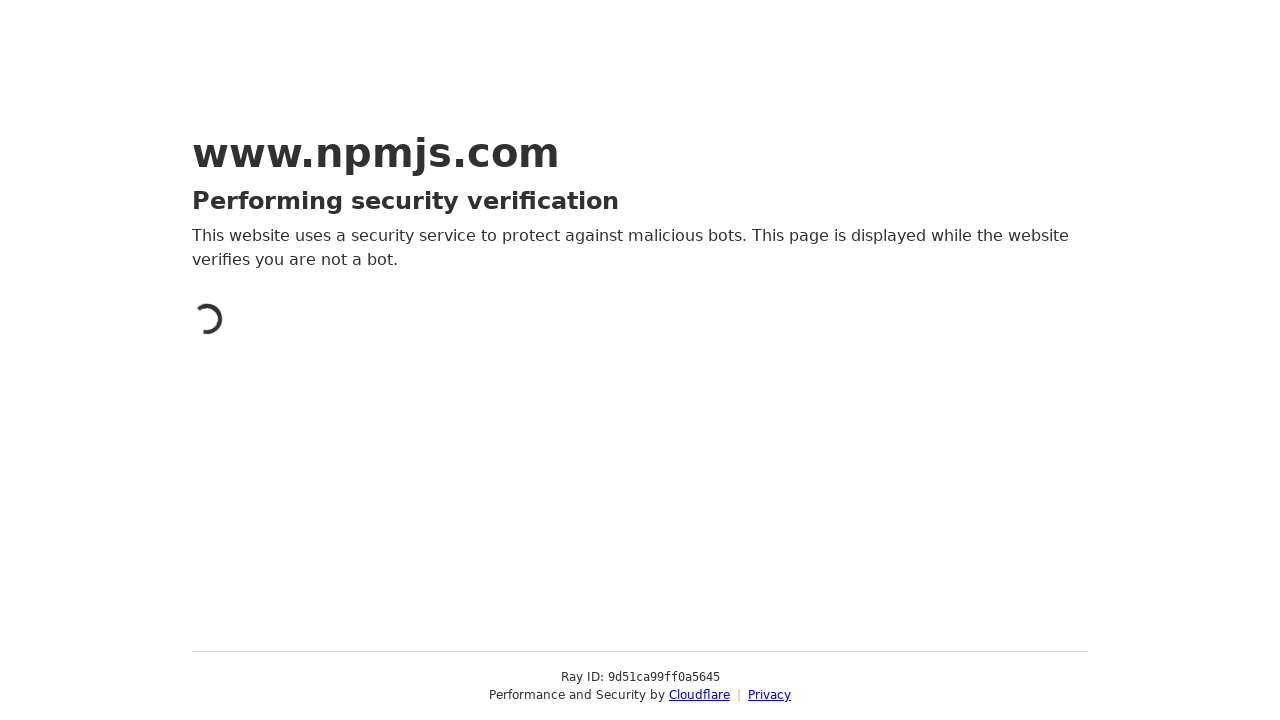

Package page fully loaded after forward navigation
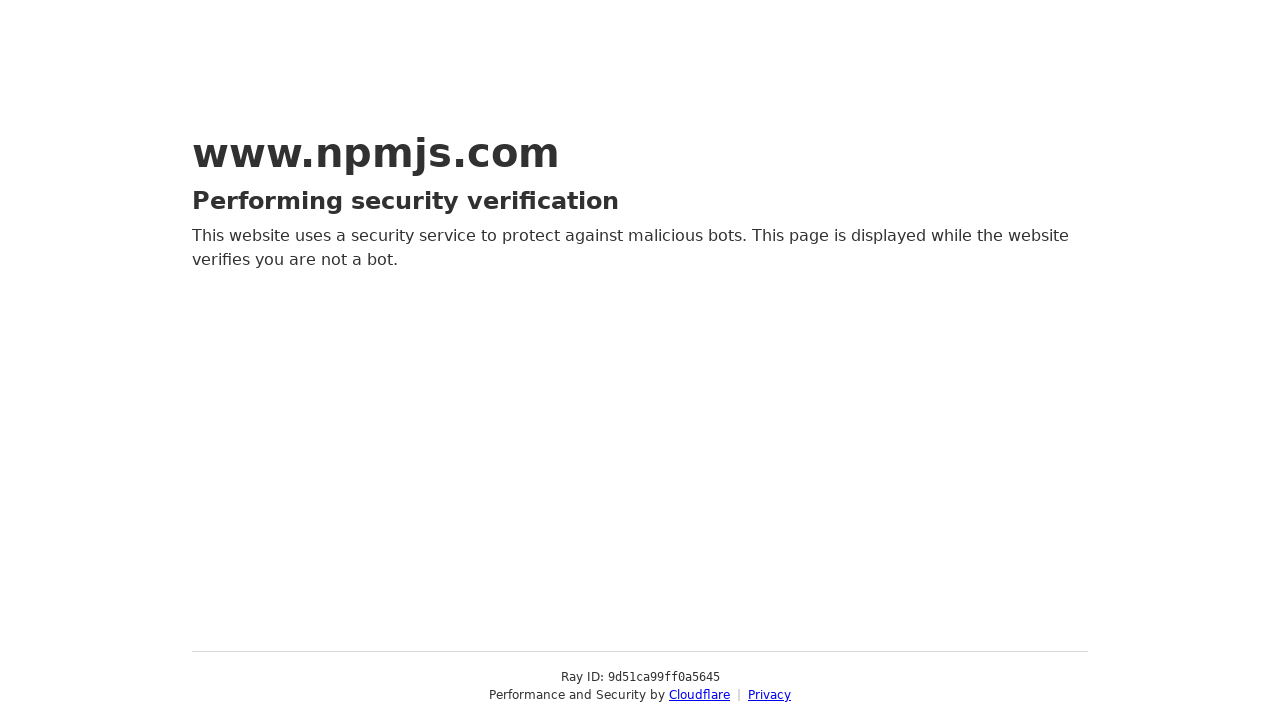

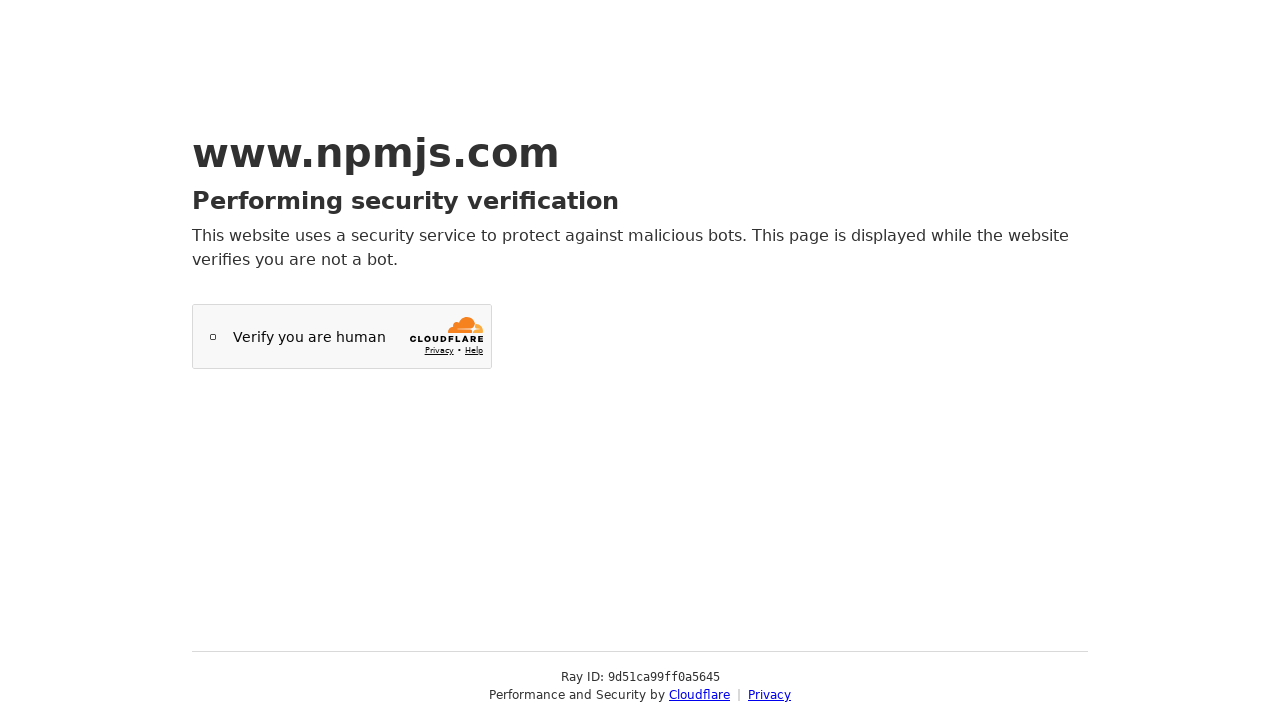